Tests a signup/contact form by filling in first name, last name, and email fields, then submitting the form.

Starting URL: http://secure-retreat-92358.herokuapp.com

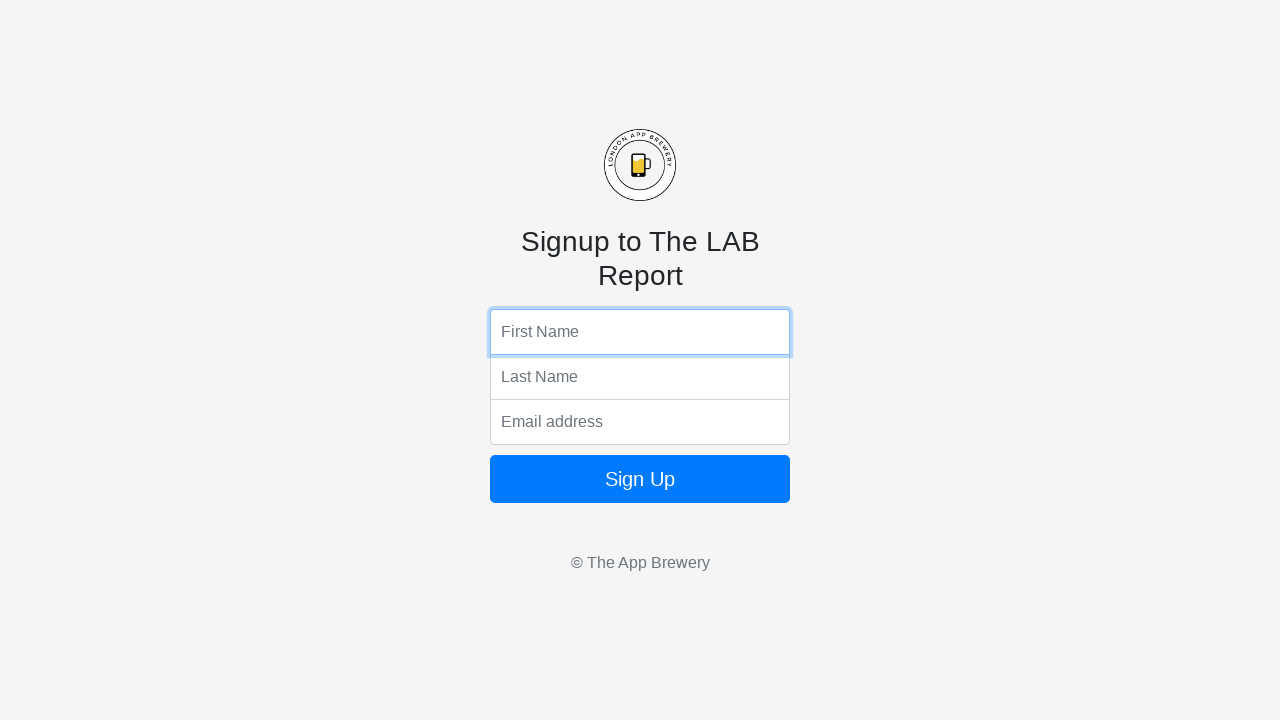

Filled first name field with 'Marcus' on input[name='fName']
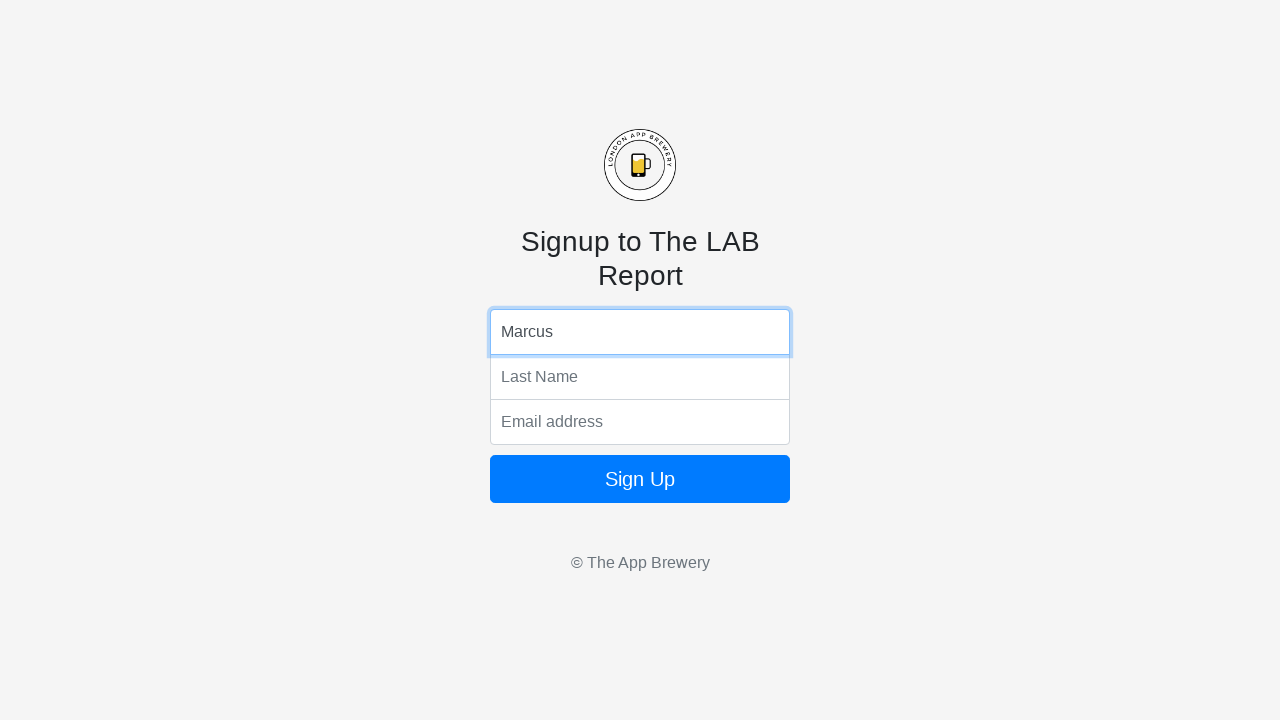

Filled last name field with 'Thompson' on input[name='lName']
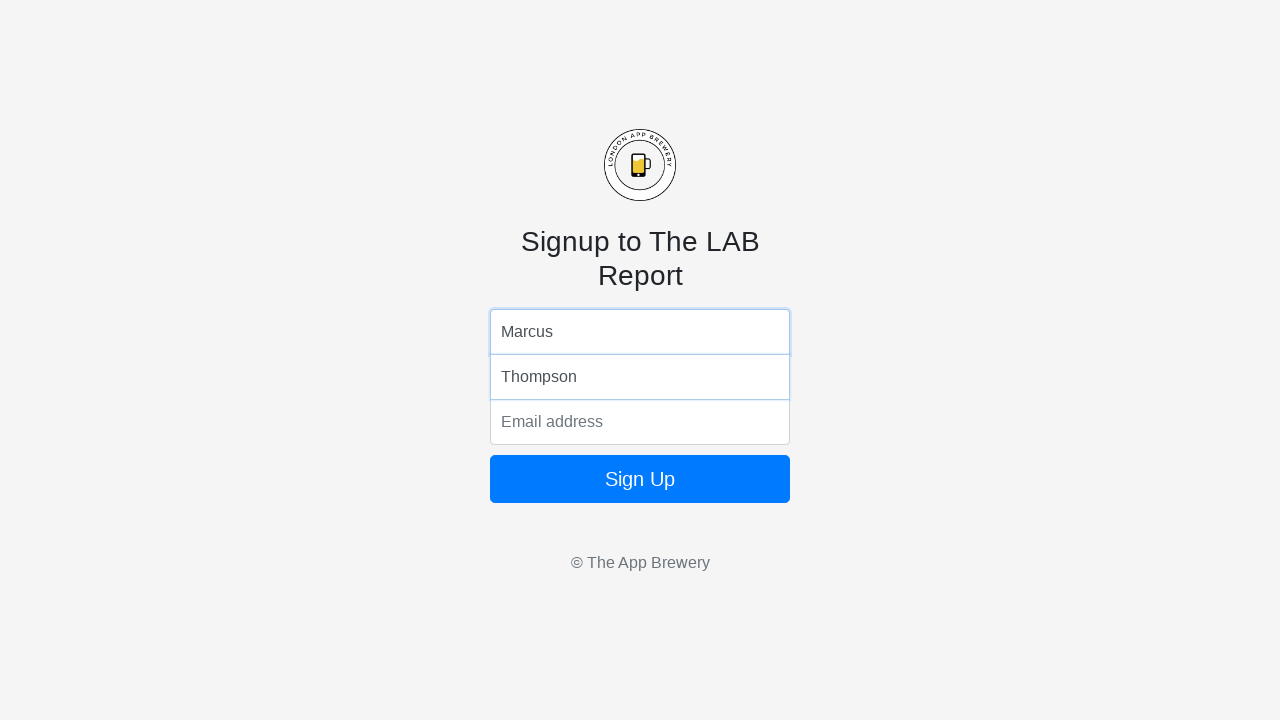

Filled email field with 'marcus.thompson@example.com' on input[name='email']
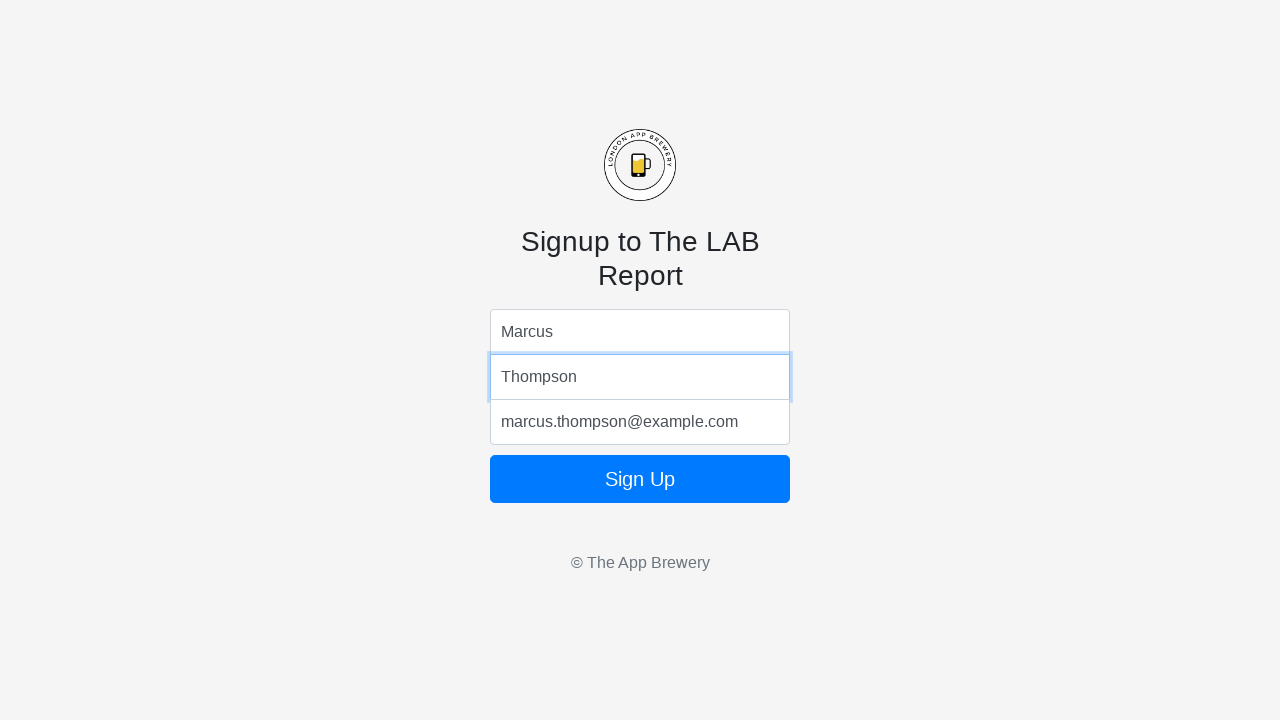

Clicked form submit button at (640, 479) on form button
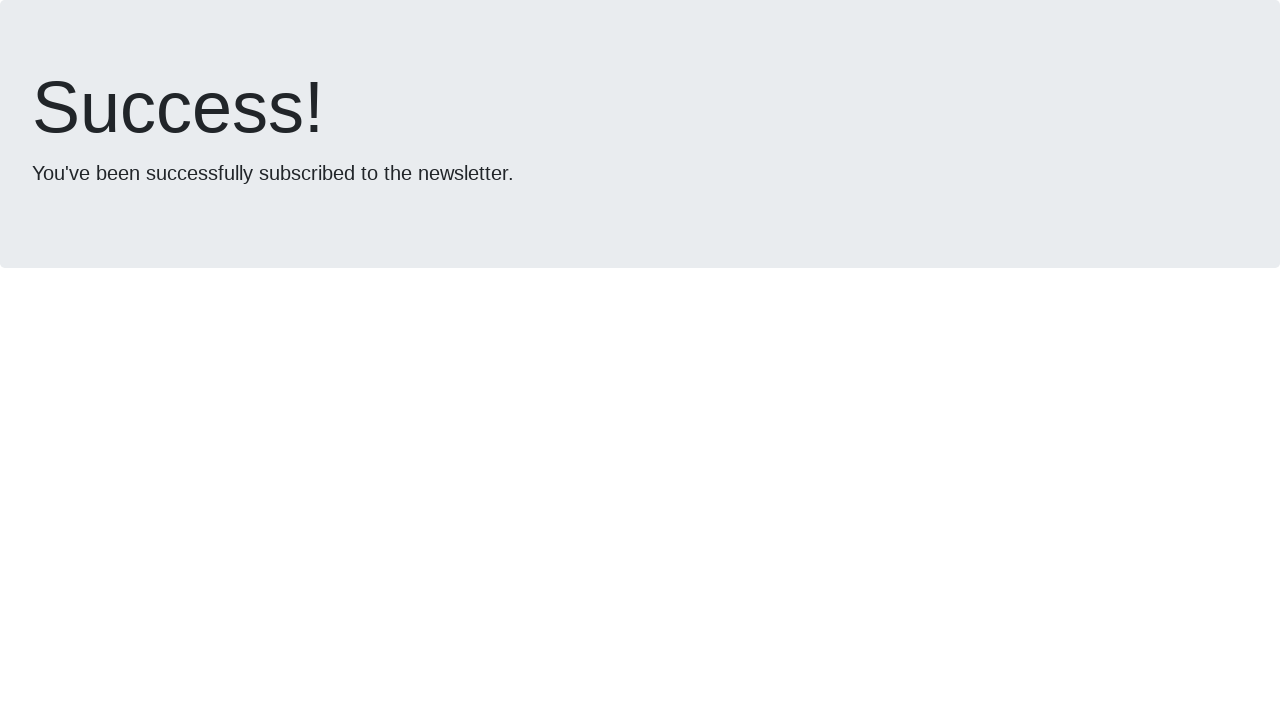

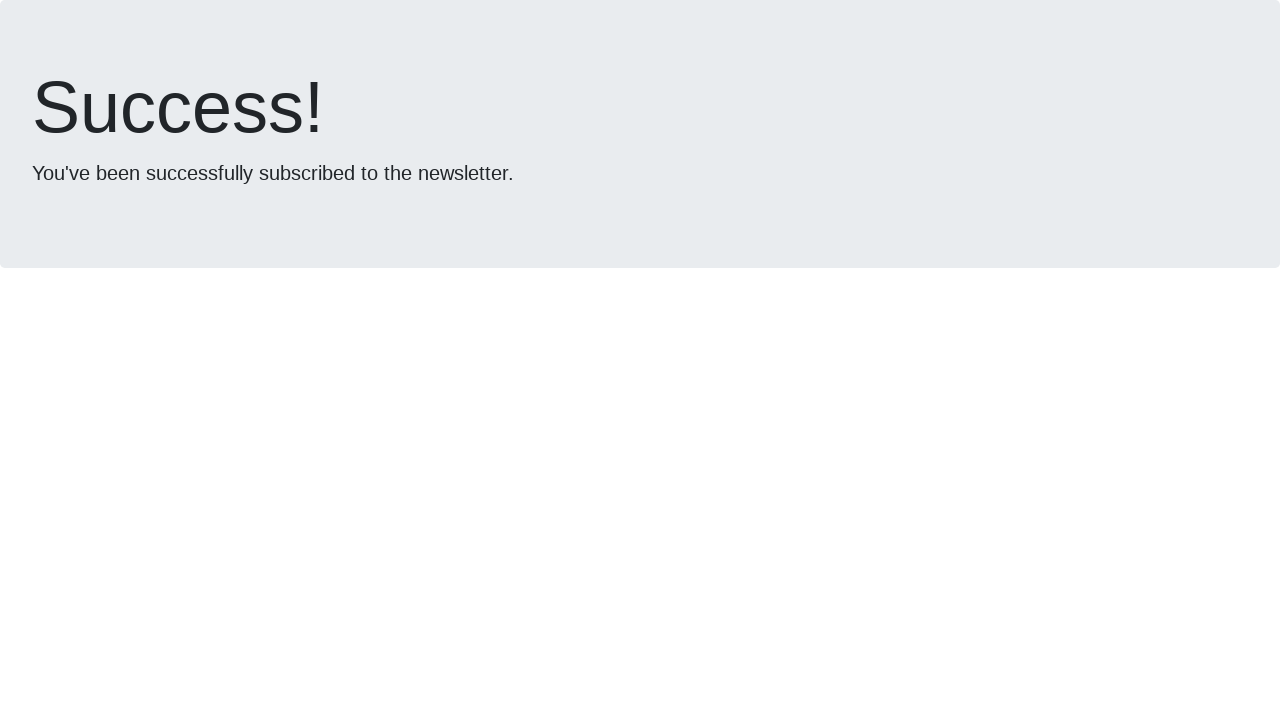